Tests unmarking items as complete by checking and then unchecking a todo item

Starting URL: https://demo.playwright.dev/todomvc

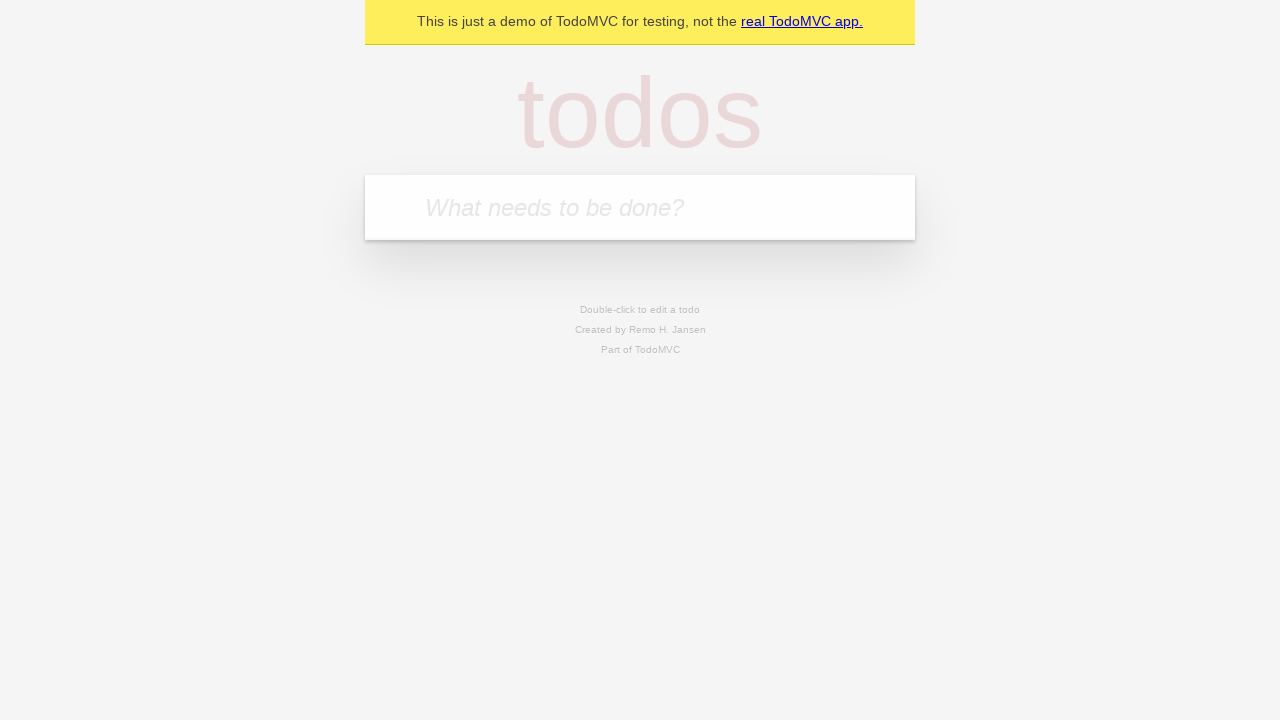

Filled todo input with 'buy some cheese' on internal:attr=[placeholder="What needs to be done?"i]
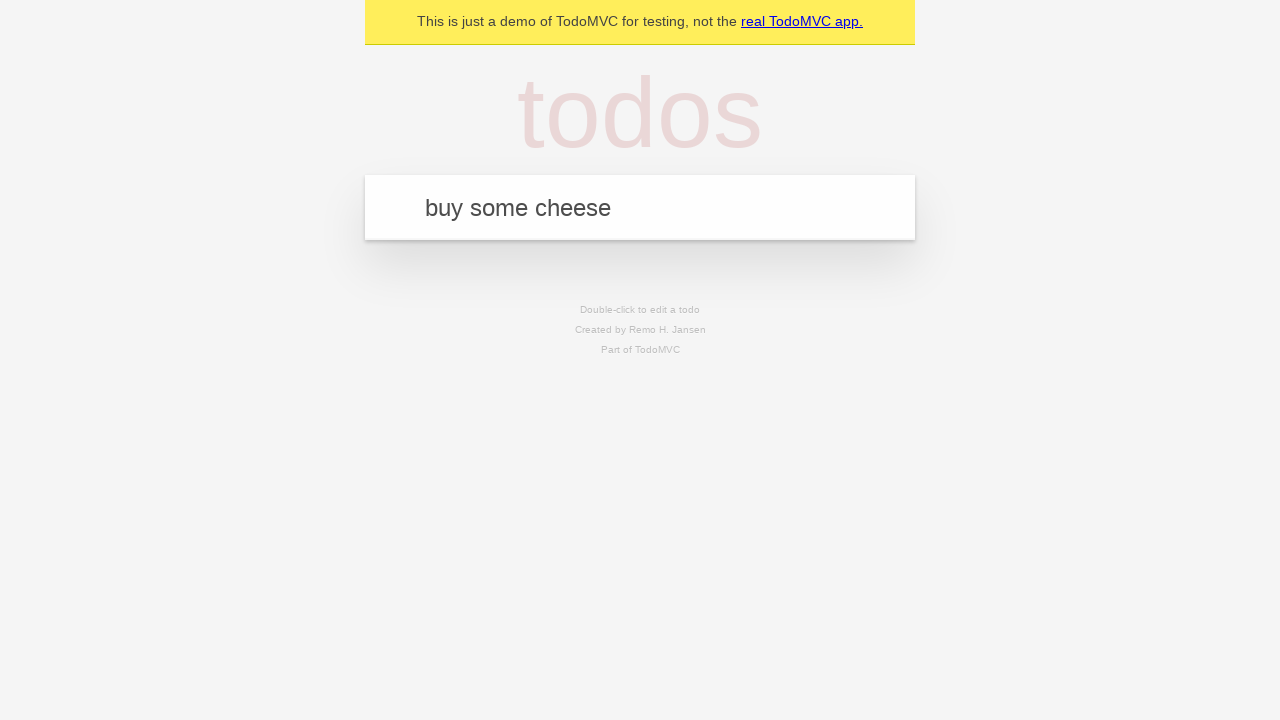

Pressed Enter to create todo item 'buy some cheese' on internal:attr=[placeholder="What needs to be done?"i]
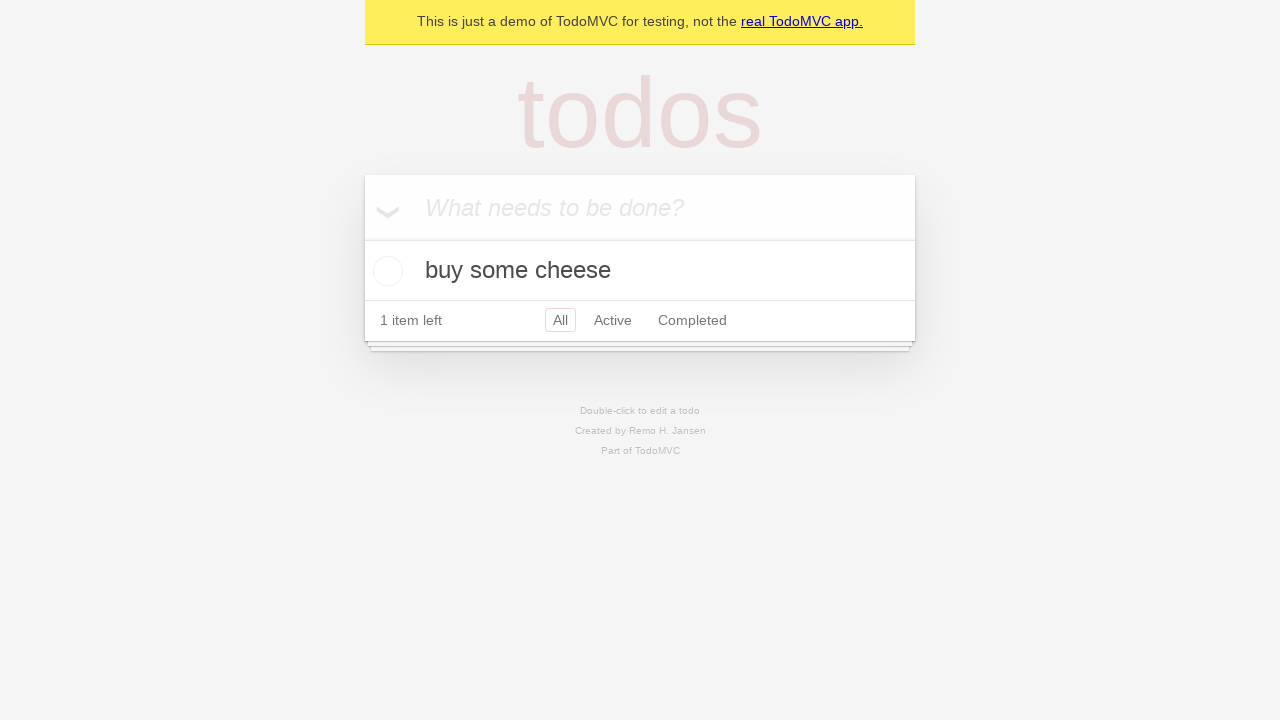

Filled todo input with 'feed the cat' on internal:attr=[placeholder="What needs to be done?"i]
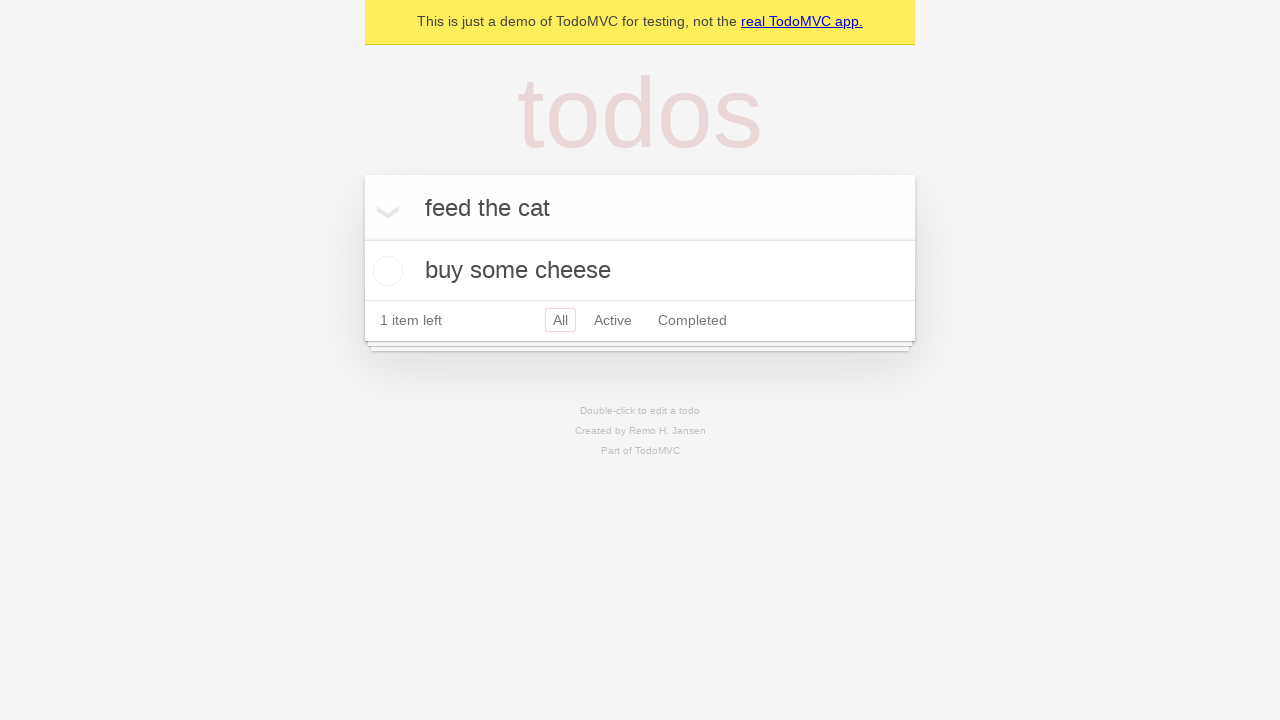

Pressed Enter to create todo item 'feed the cat' on internal:attr=[placeholder="What needs to be done?"i]
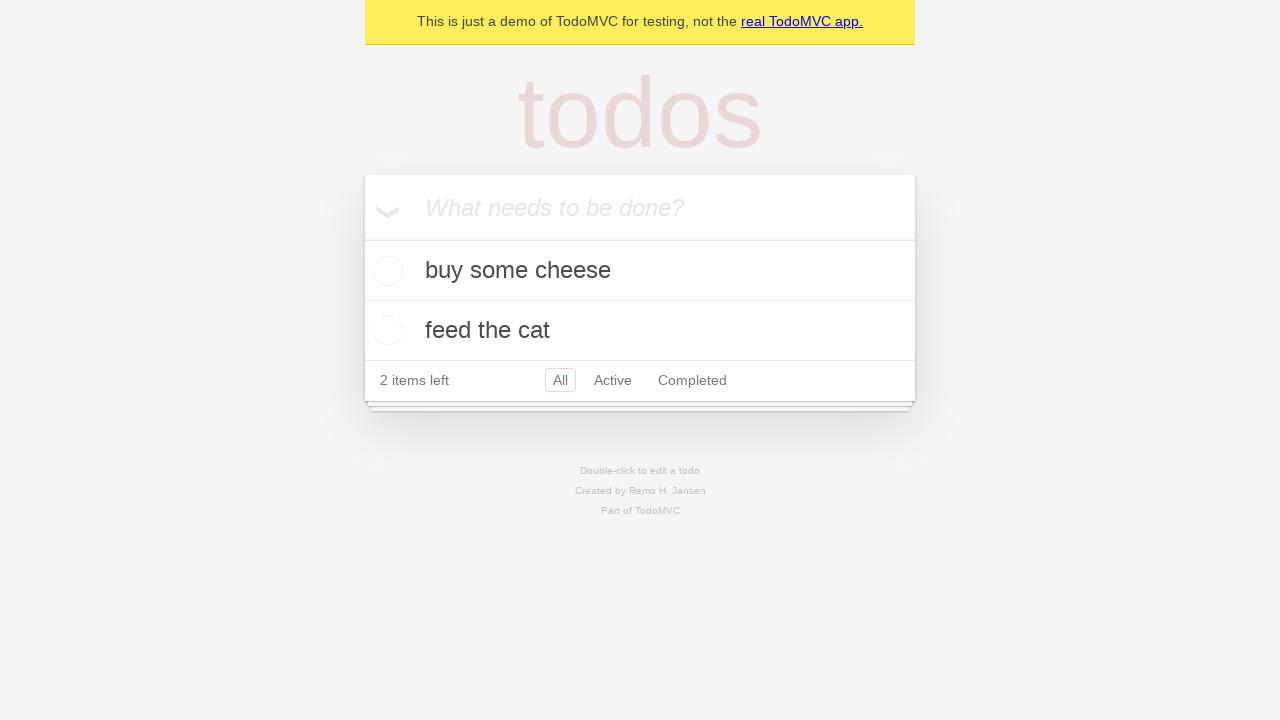

Located first todo item
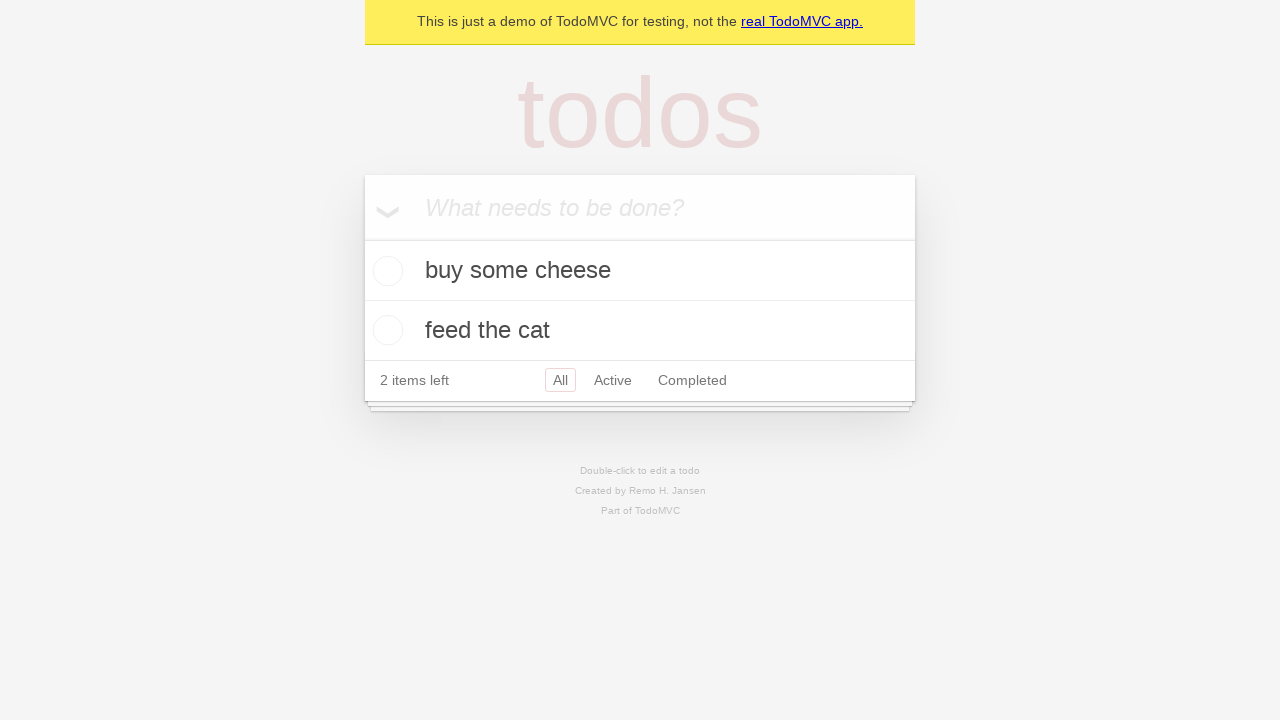

Located checkbox for first todo item
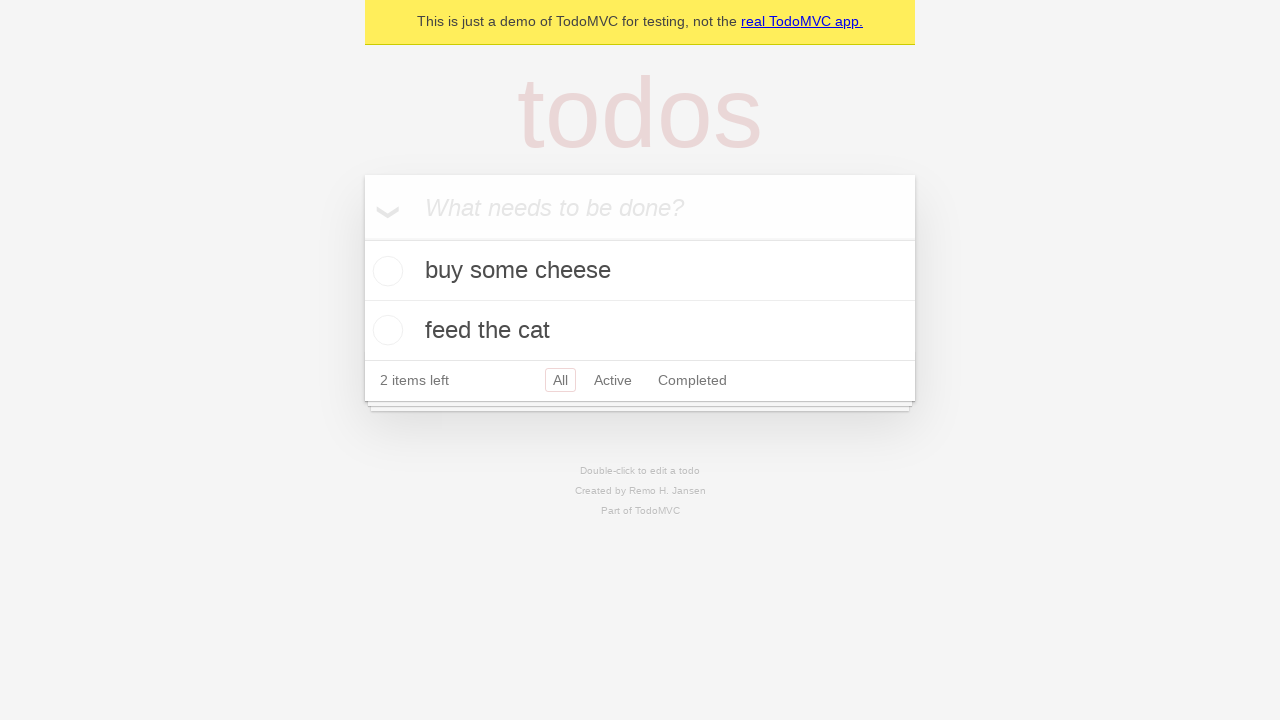

Marked first todo item as complete at (385, 271) on internal:testid=[data-testid="todo-item"s] >> nth=0 >> internal:role=checkbox
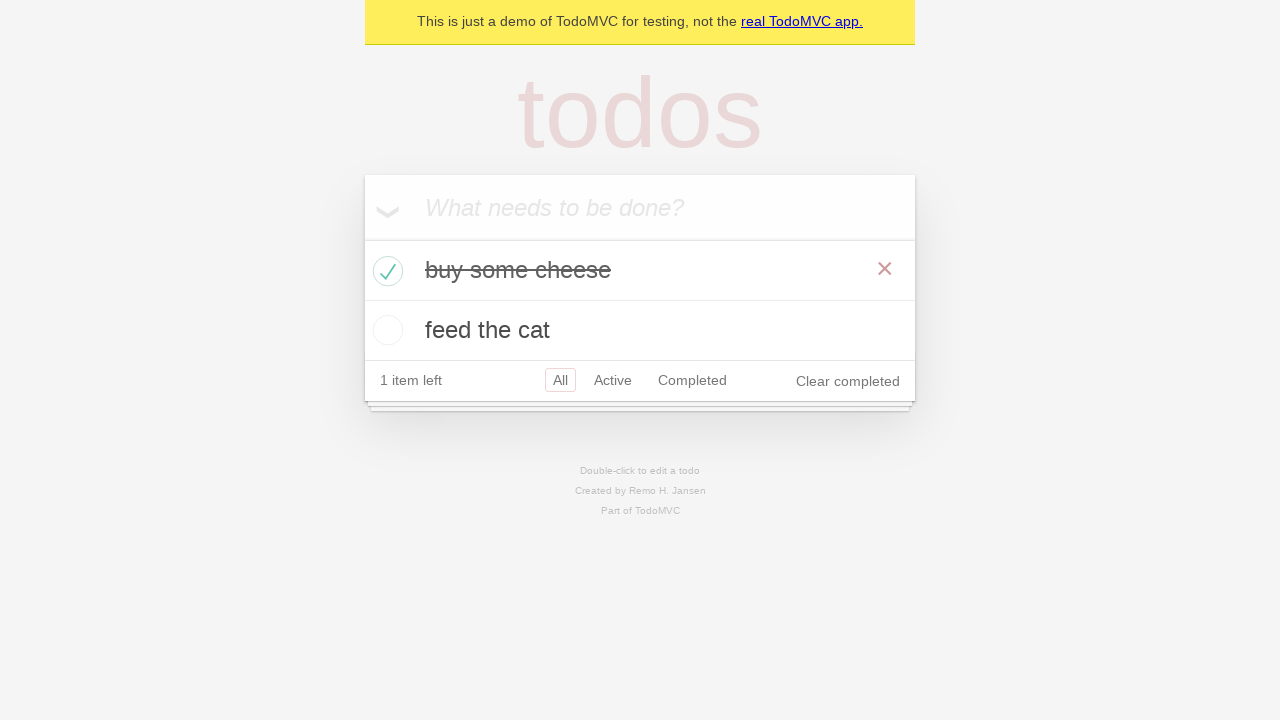

Unmarked first todo item as complete at (385, 271) on internal:testid=[data-testid="todo-item"s] >> nth=0 >> internal:role=checkbox
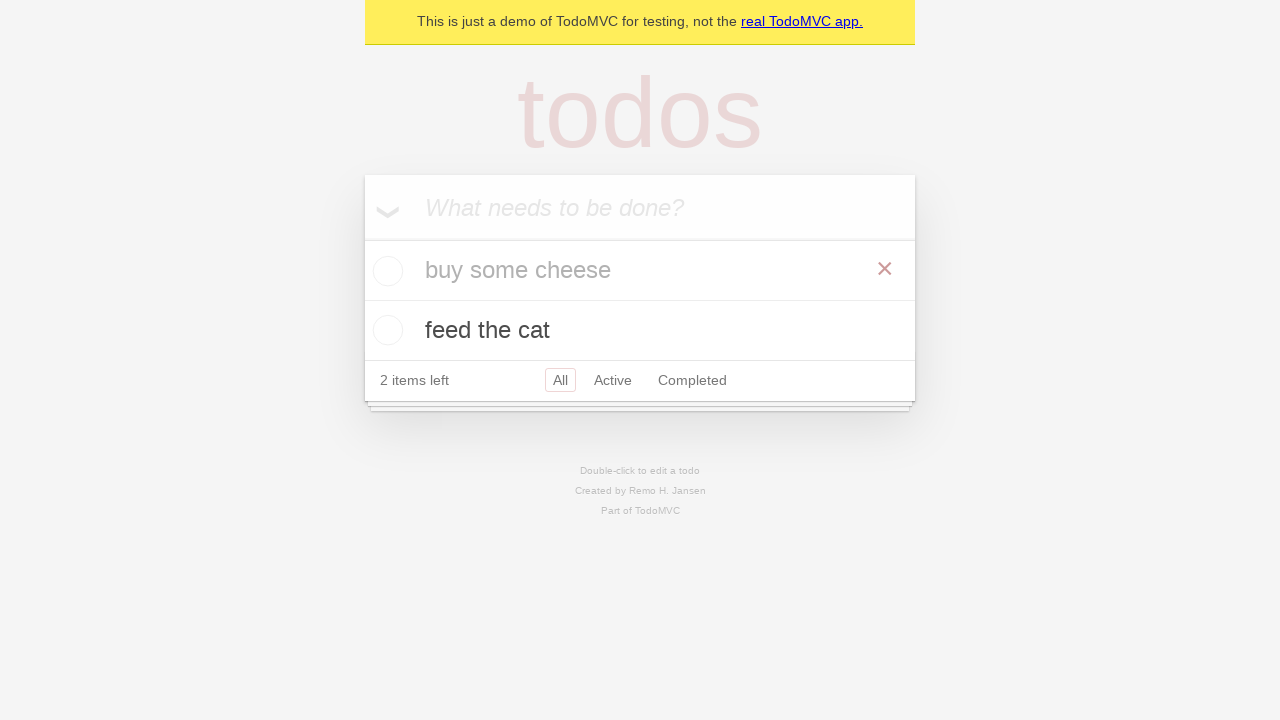

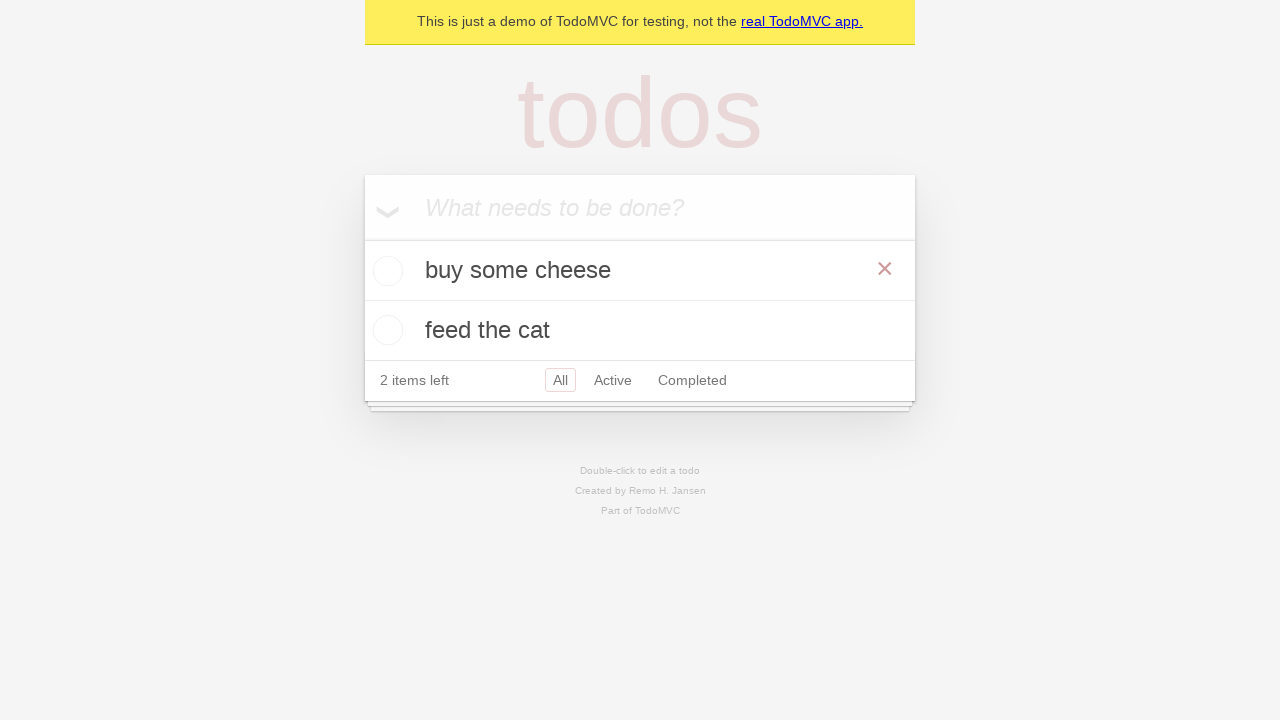